Simple test that navigates to the KTM India motorcycle website and verifies the page loads successfully.

Starting URL: https://www.ktm.com/en-in.html

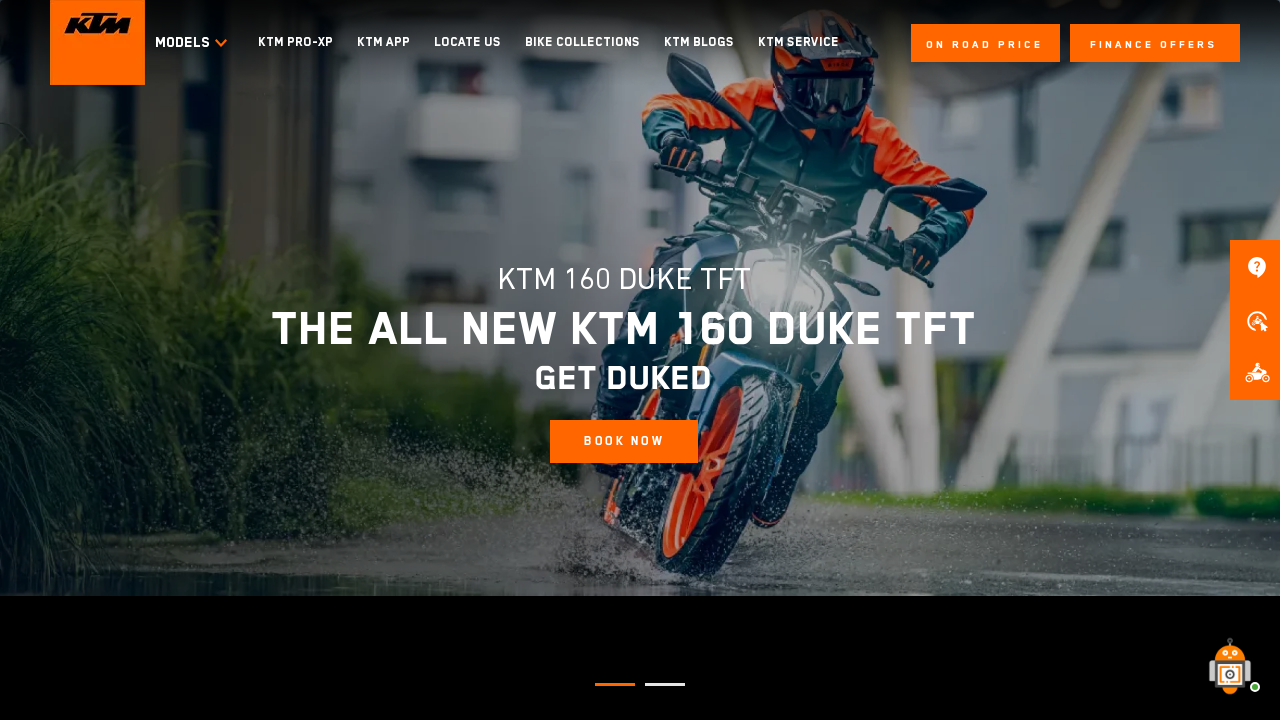

Waited for page to reach domcontentloaded state
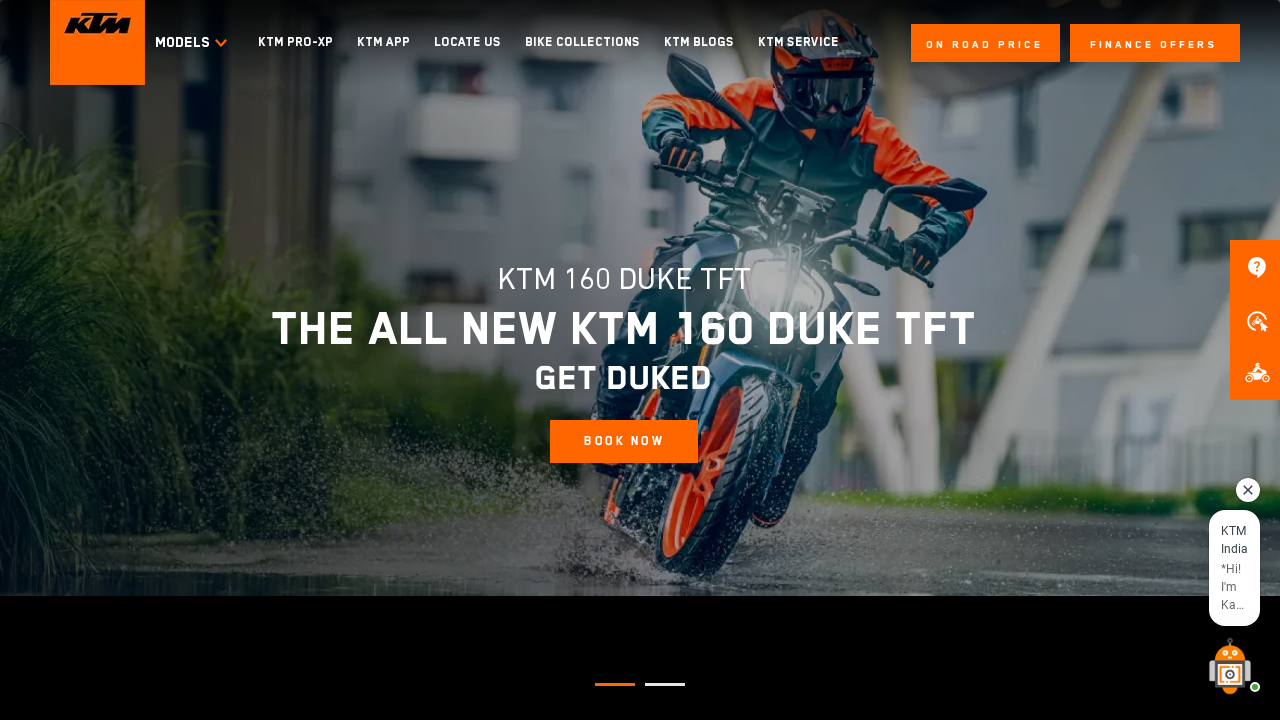

Verified body element is present on KTM India page
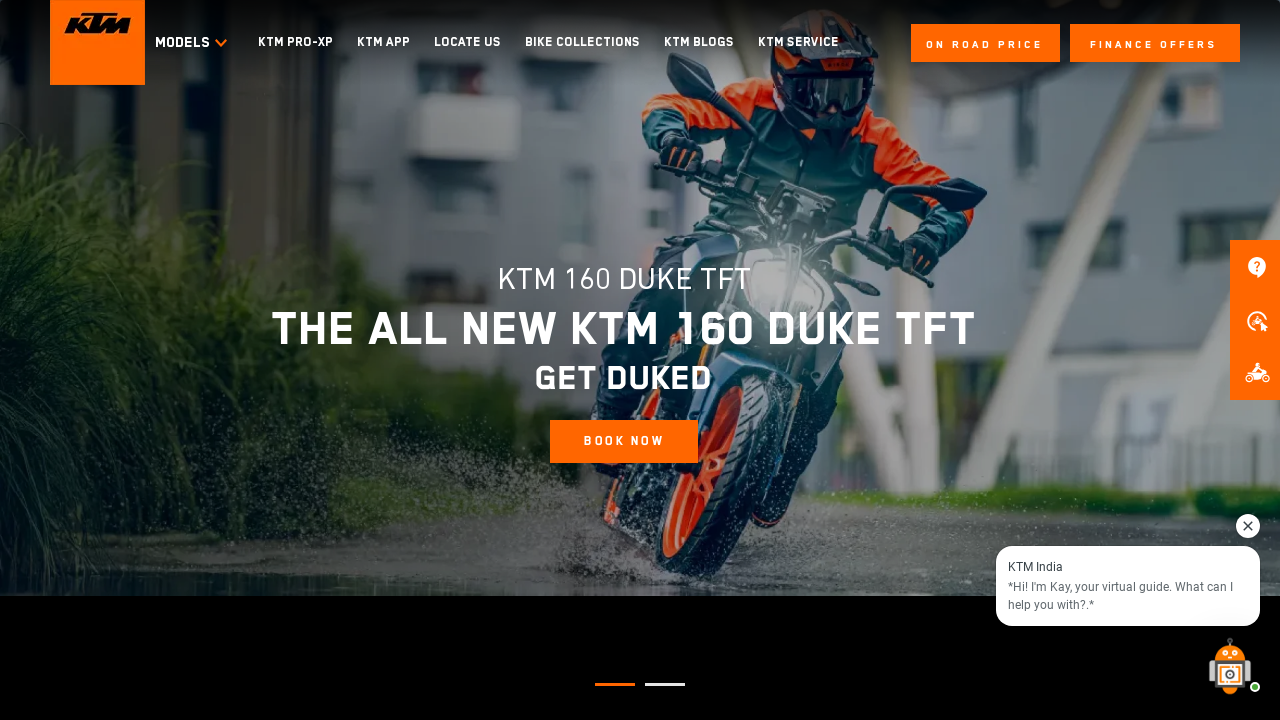

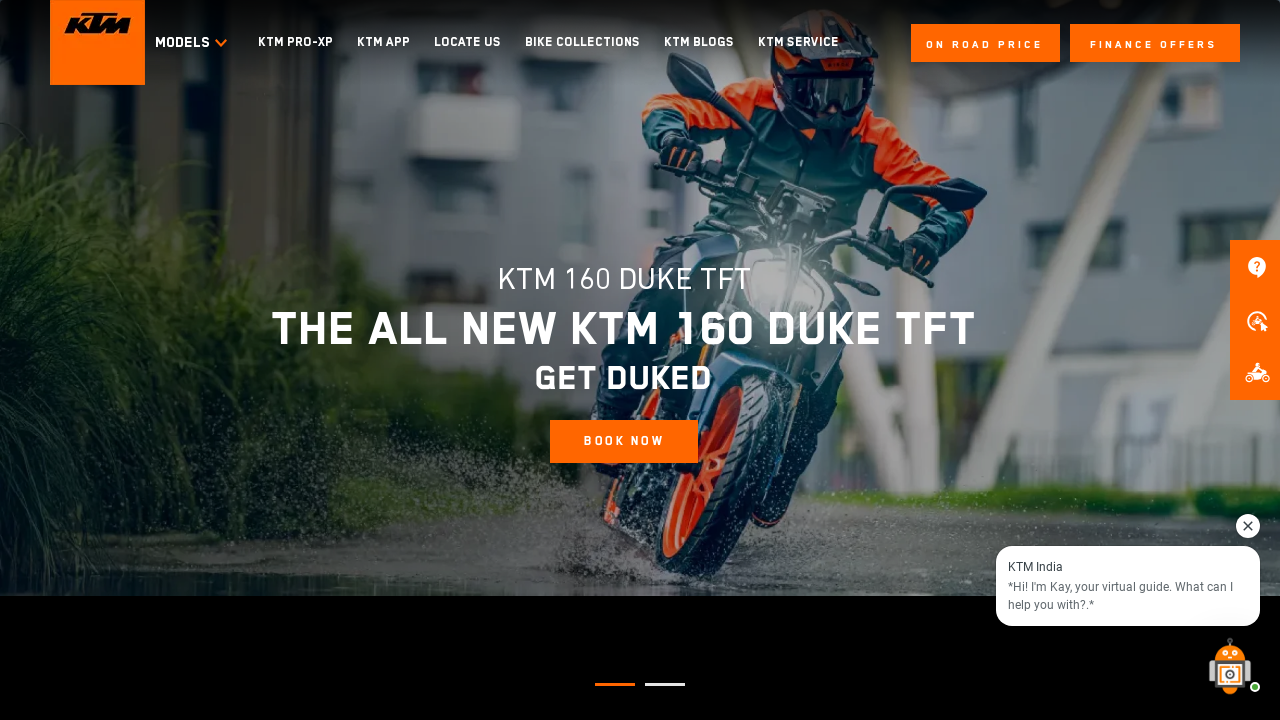